Tests form element attributes on a math page, verifying default radio button states and checking button disabled state before and after a timeout

Starting URL: http://suninjuly.github.io/math.html

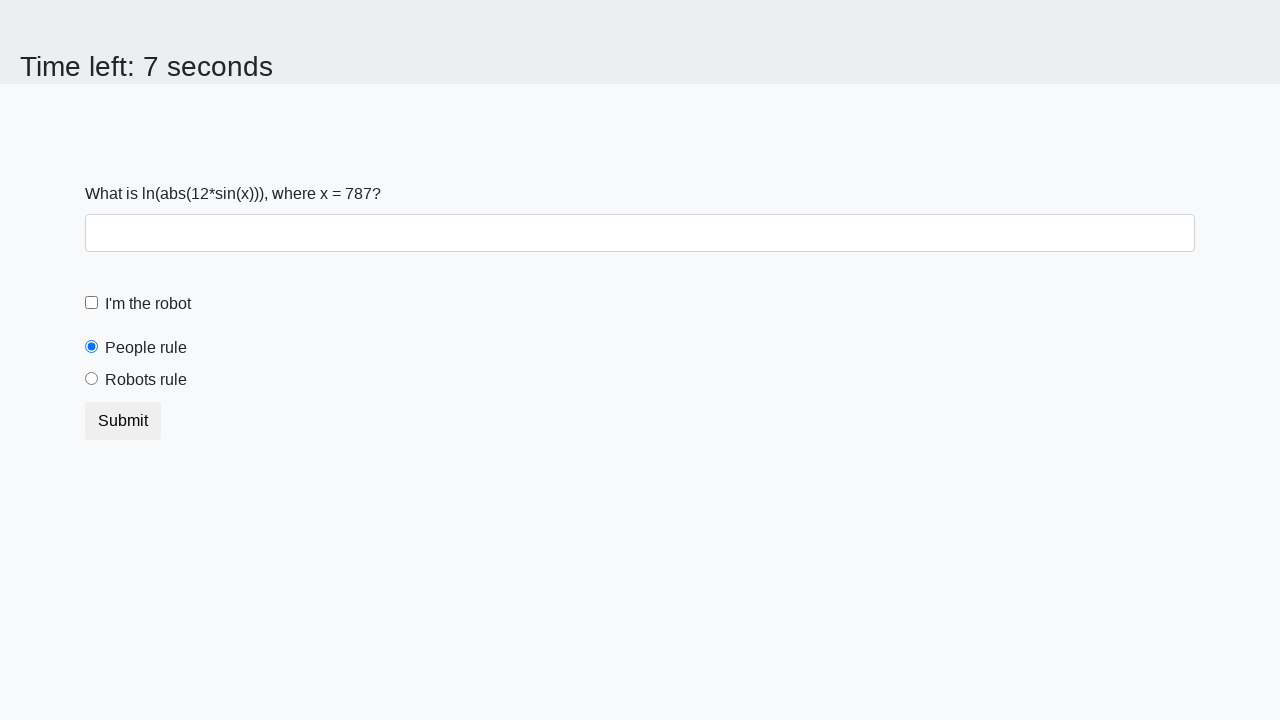

Located people radio button (#peopleRule)
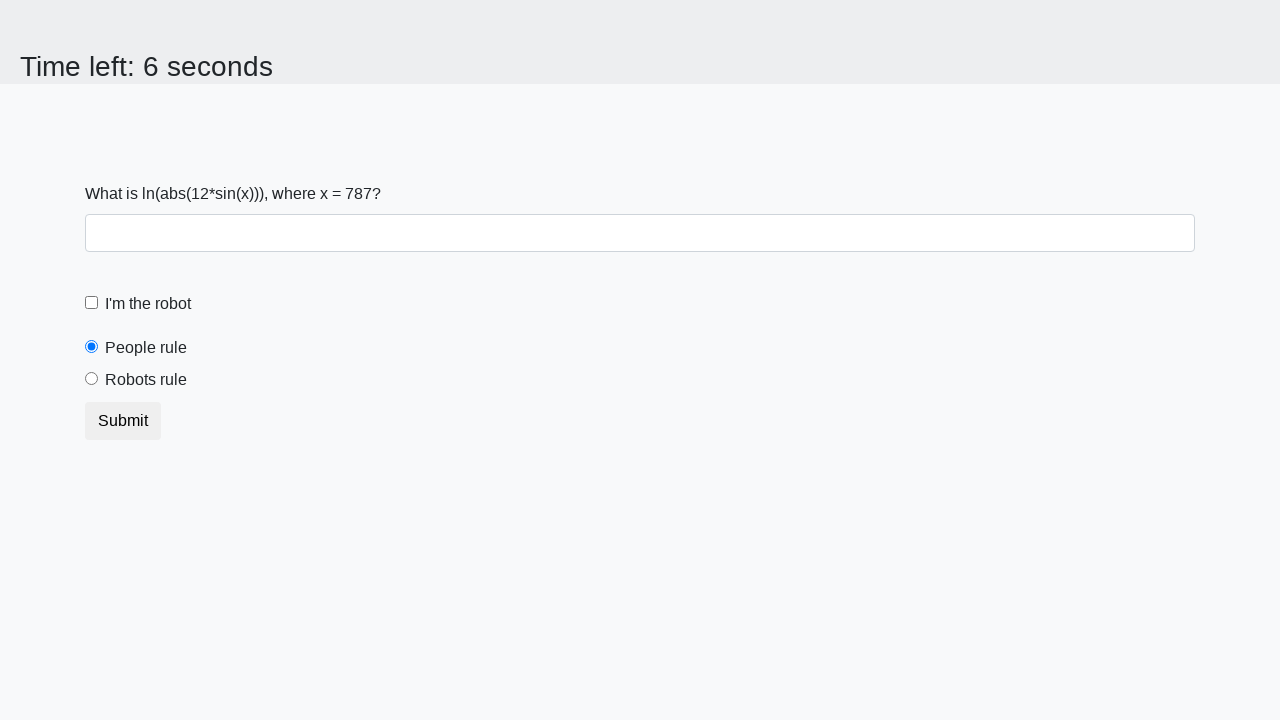

Retrieved checked attribute from people radio button
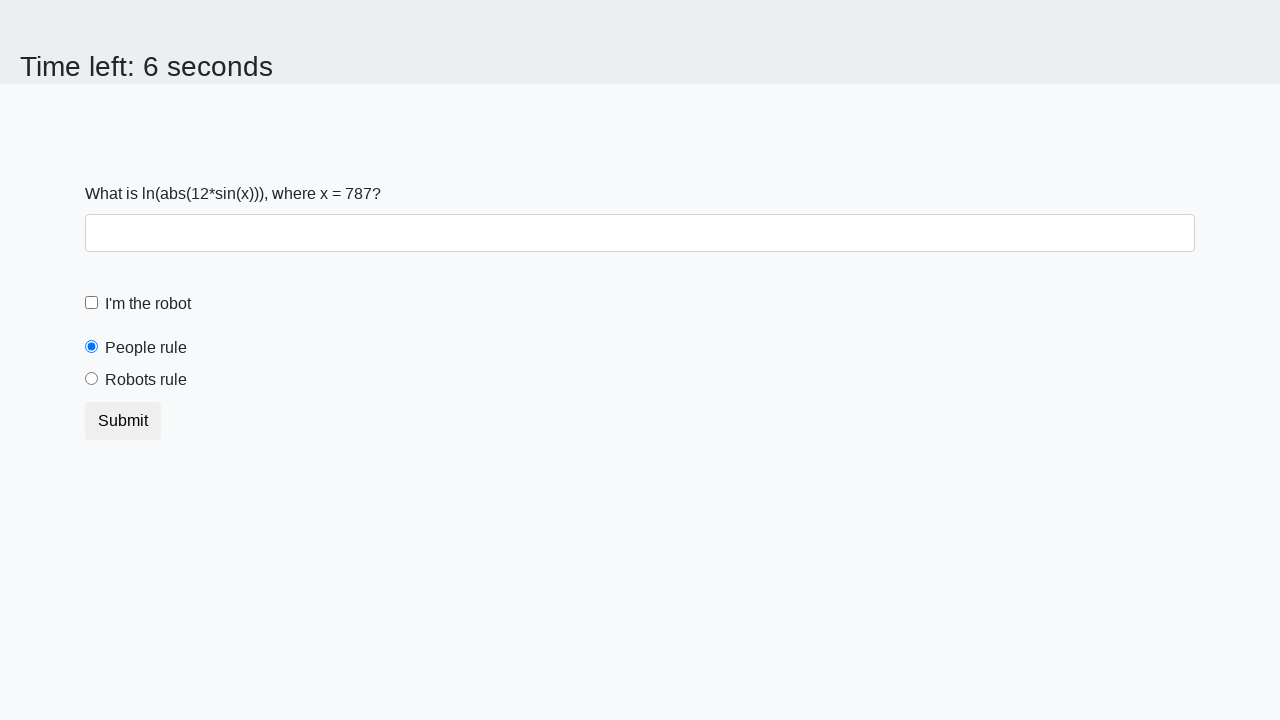

Verified that people radio button is selected by default
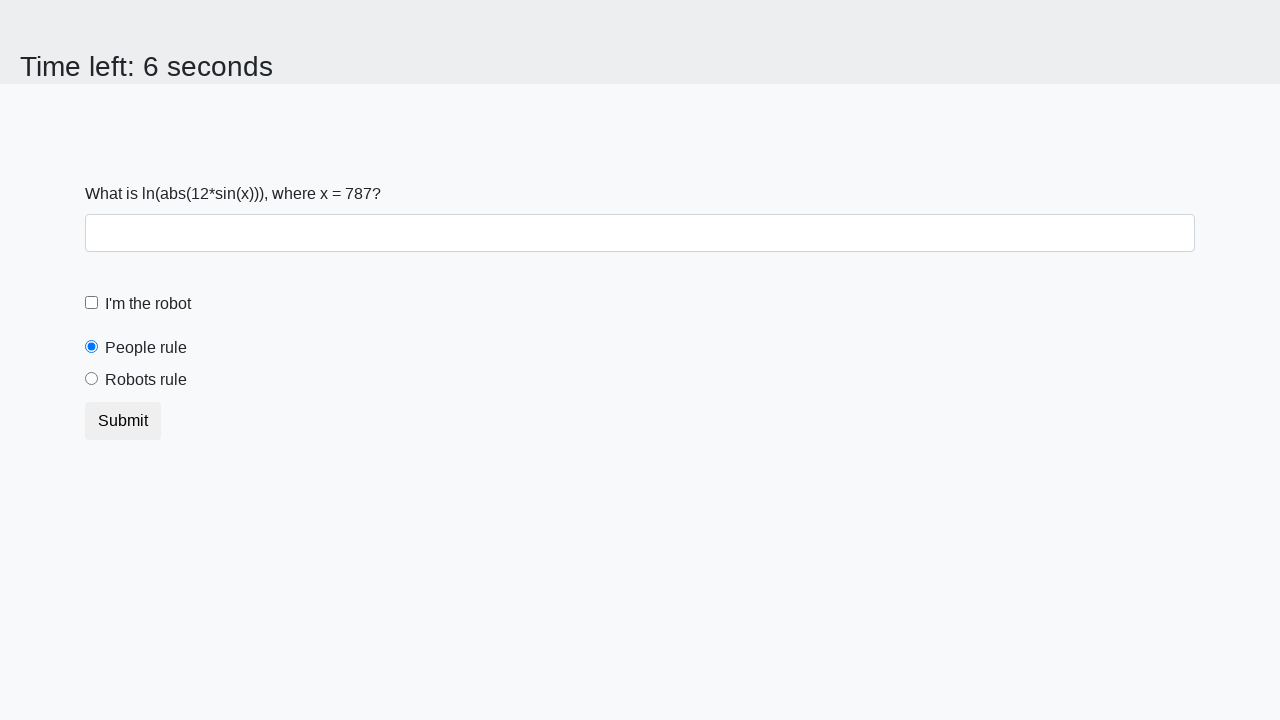

Located robots radio button (#robotsRule)
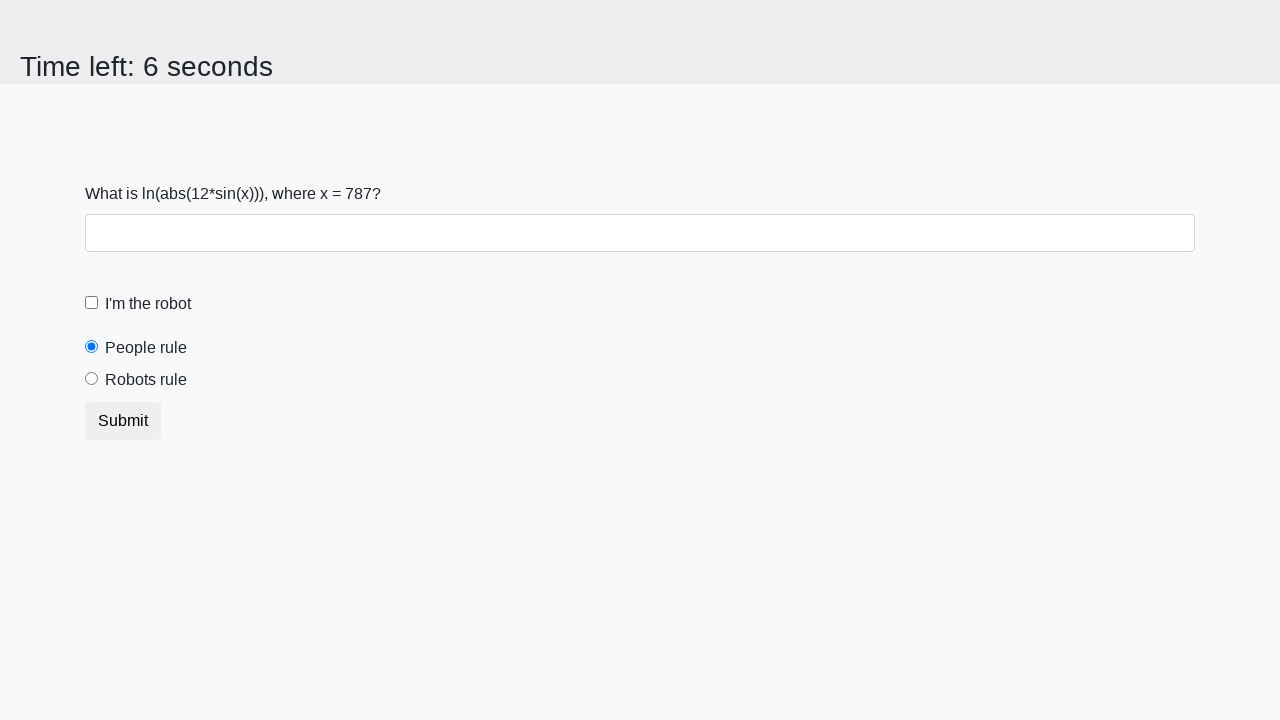

Retrieved checked attribute from robots radio button
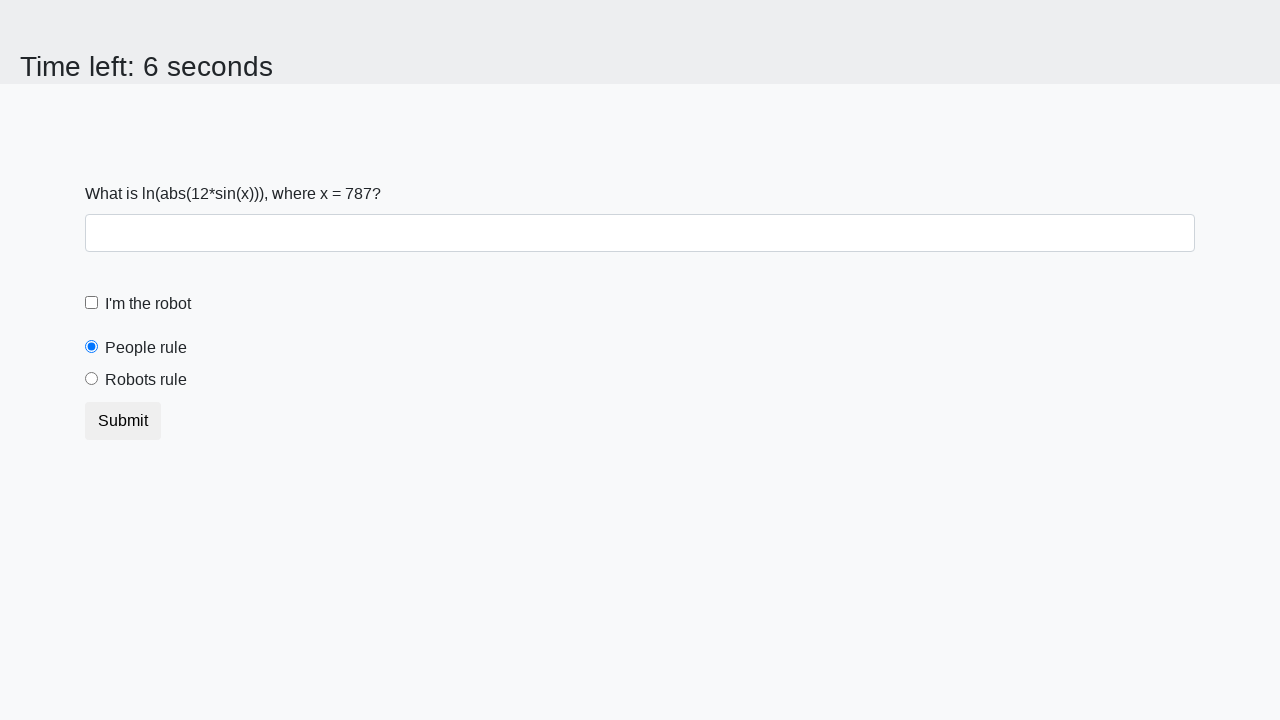

Verified that robots radio button is not selected
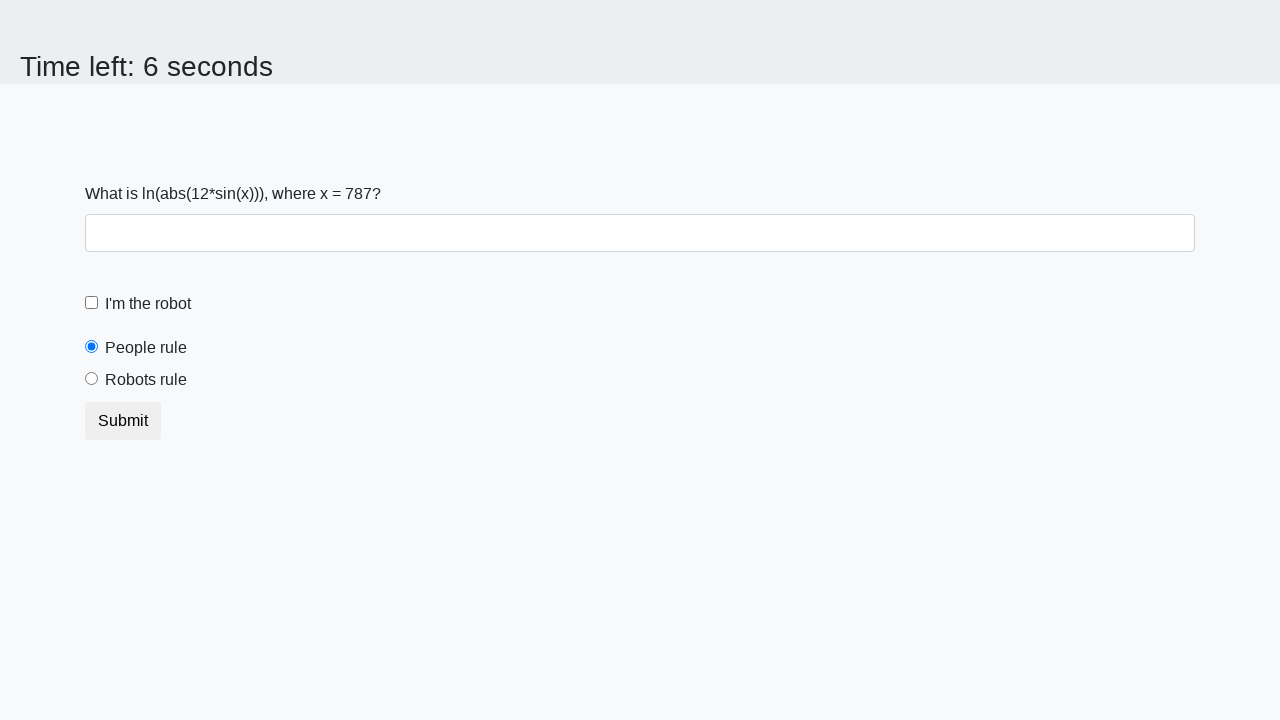

Located submit button (.btn)
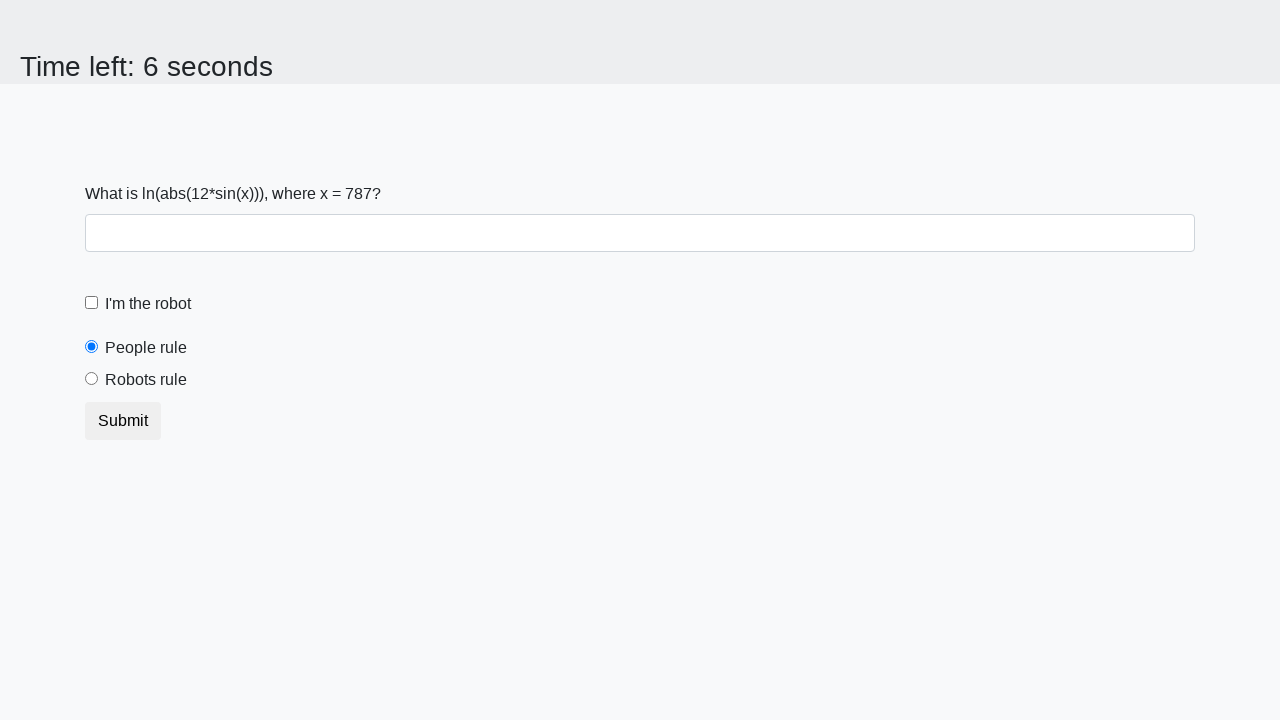

Retrieved disabled attribute from submit button
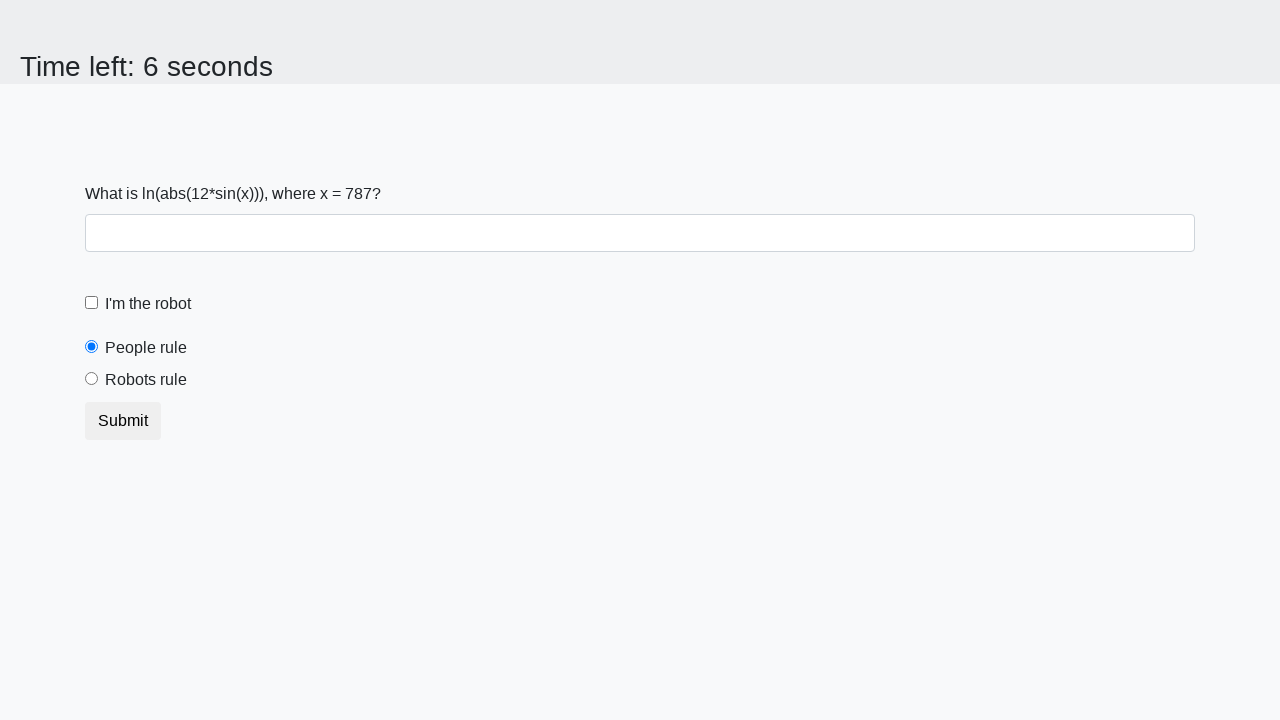

Verified that submit button is initially enabled
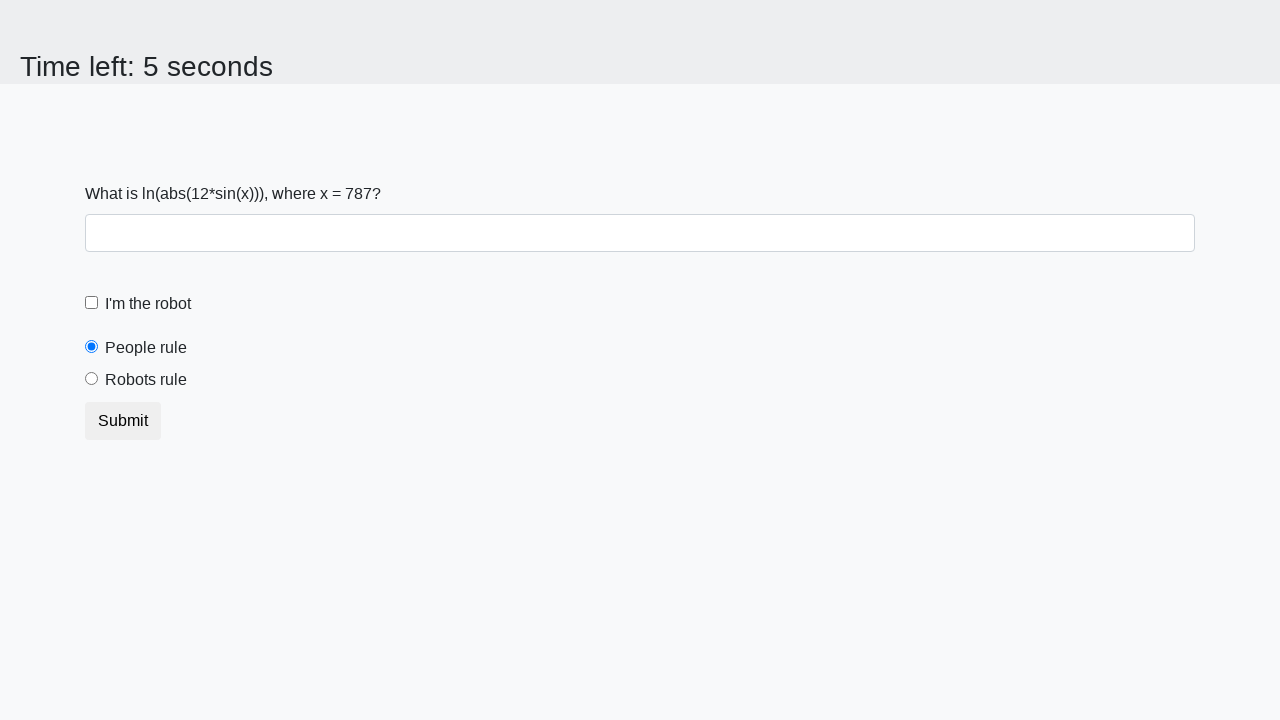

Waited 10 seconds for button state change
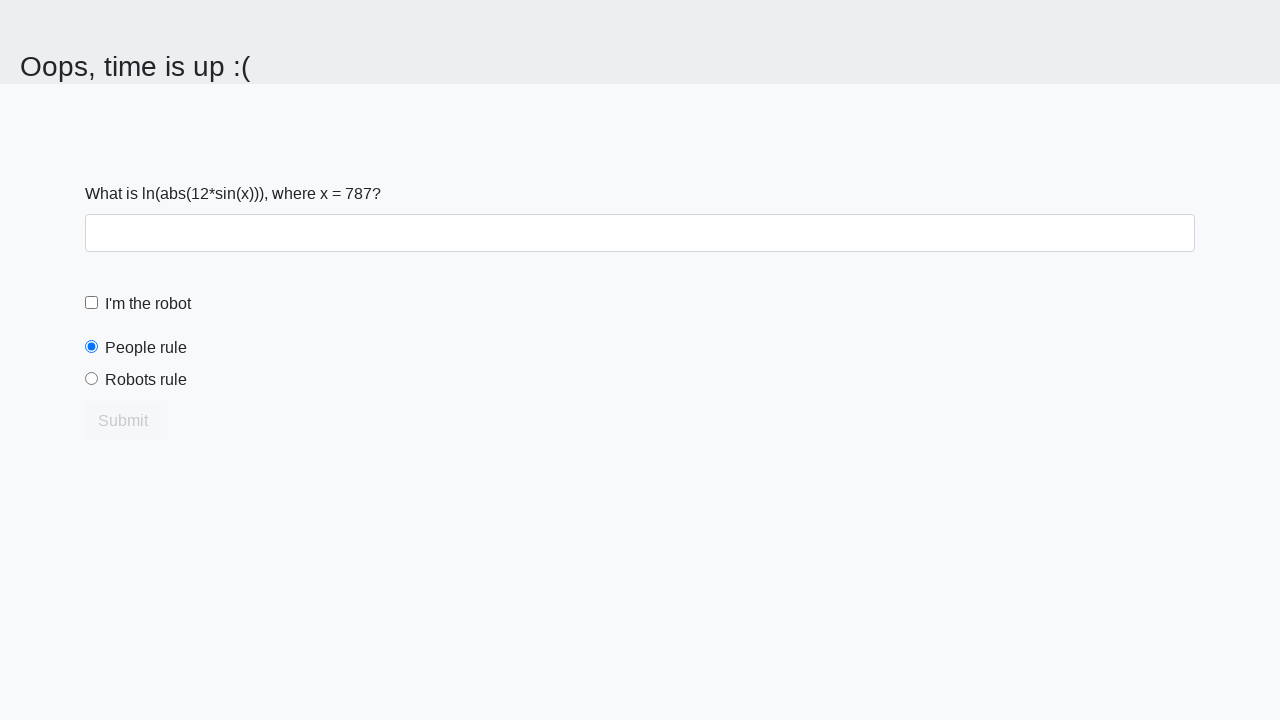

Retrieved disabled attribute from submit button after timeout
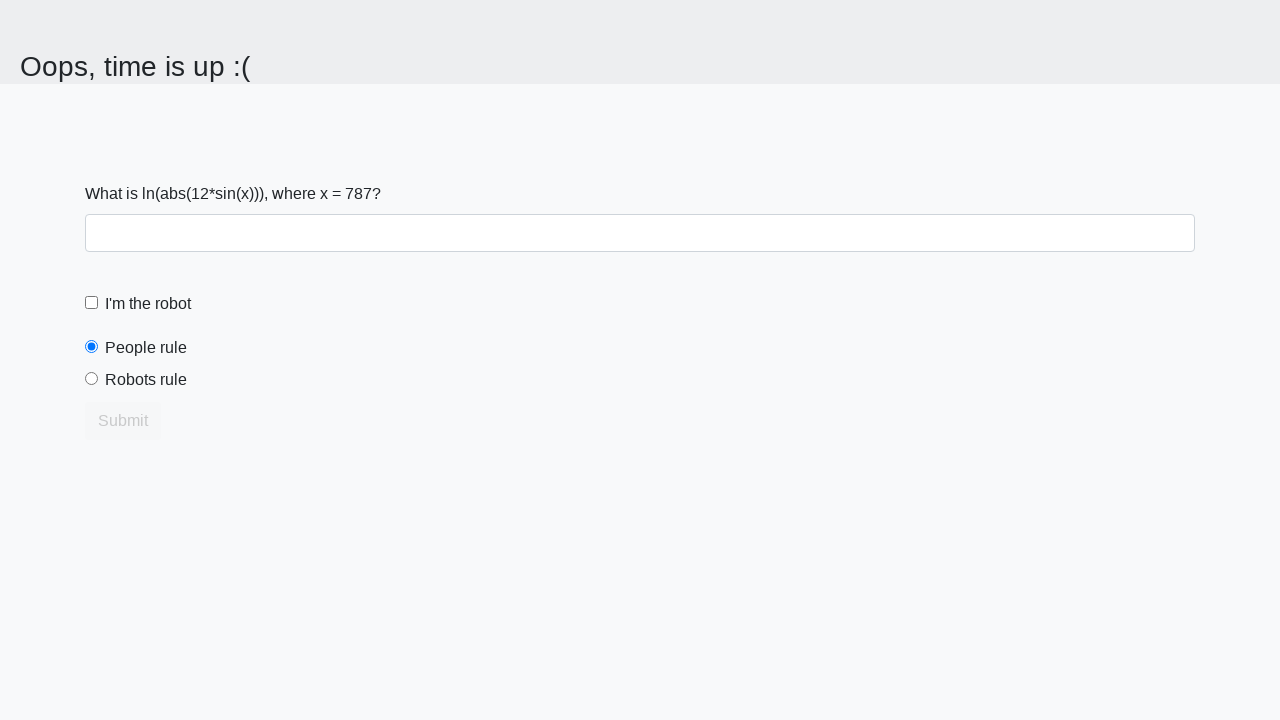

Verified that submit button is disabled after 10 seconds
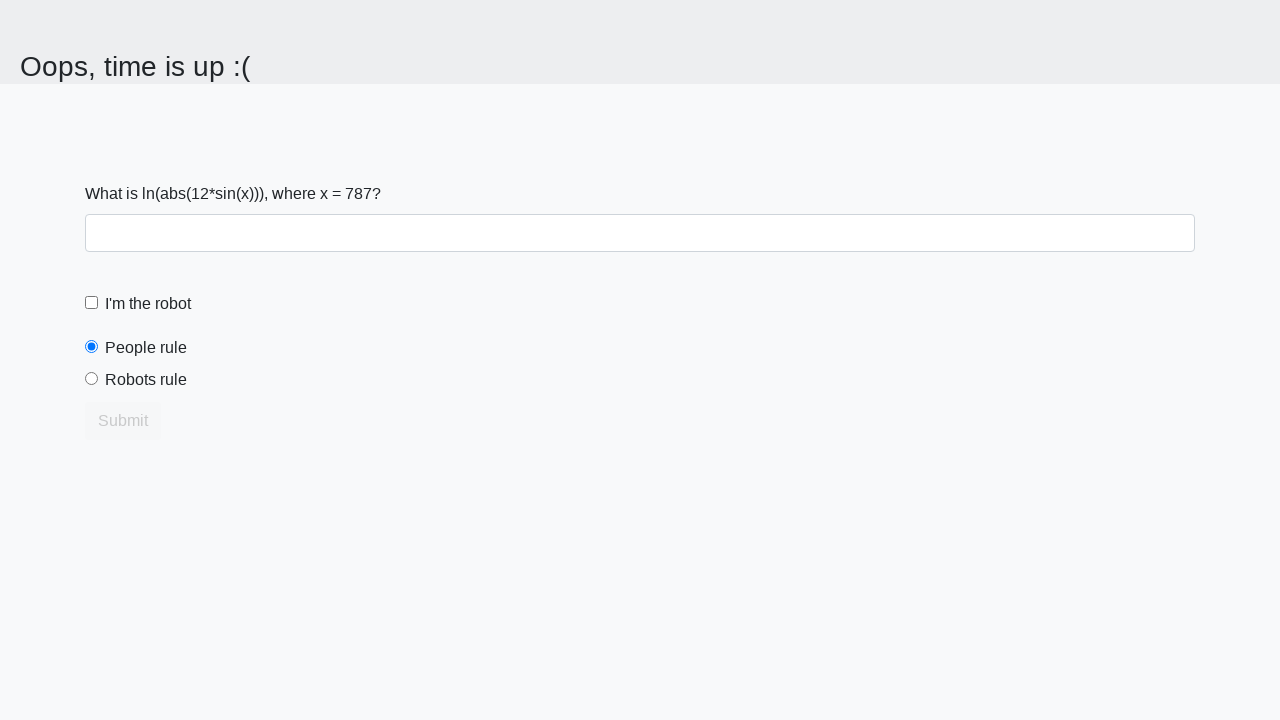

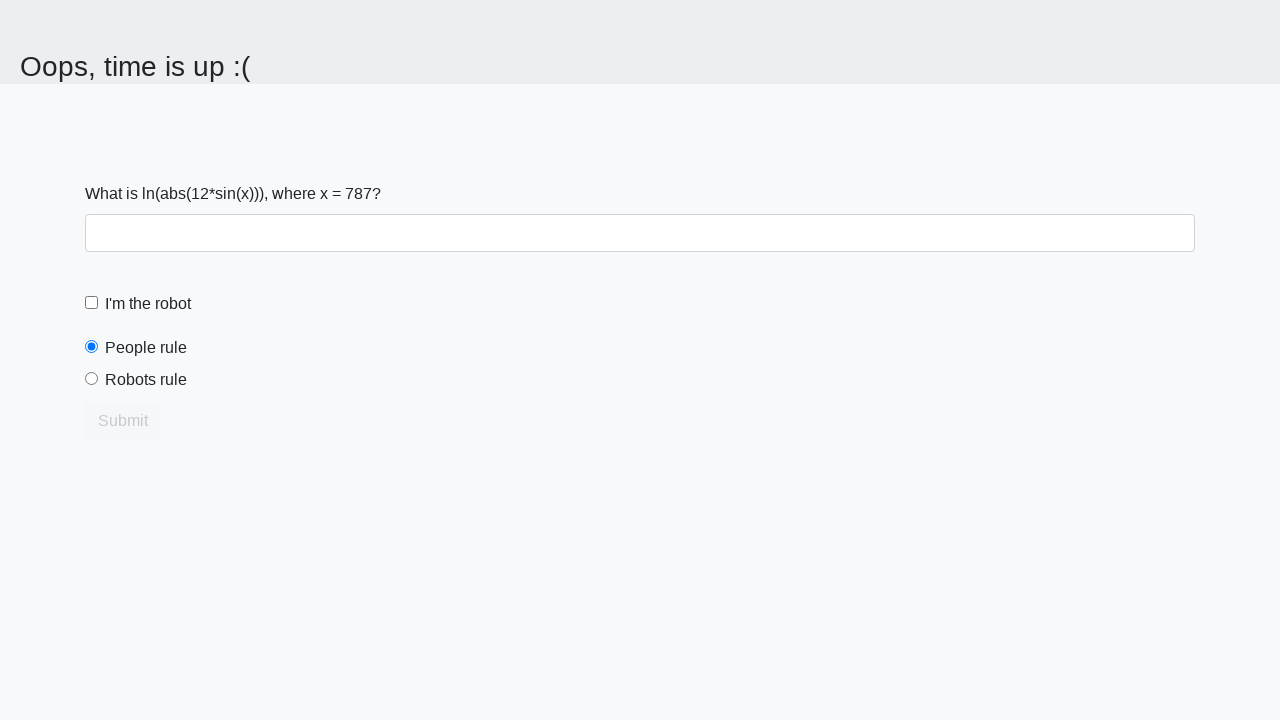